Tests alert and confirm dialog handling on a practice automation page by entering a name, triggering an alert, accepting it, then triggering a confirm dialog and dismissing it.

Starting URL: https://rahulshettyacademy.com/AutomationPractice/

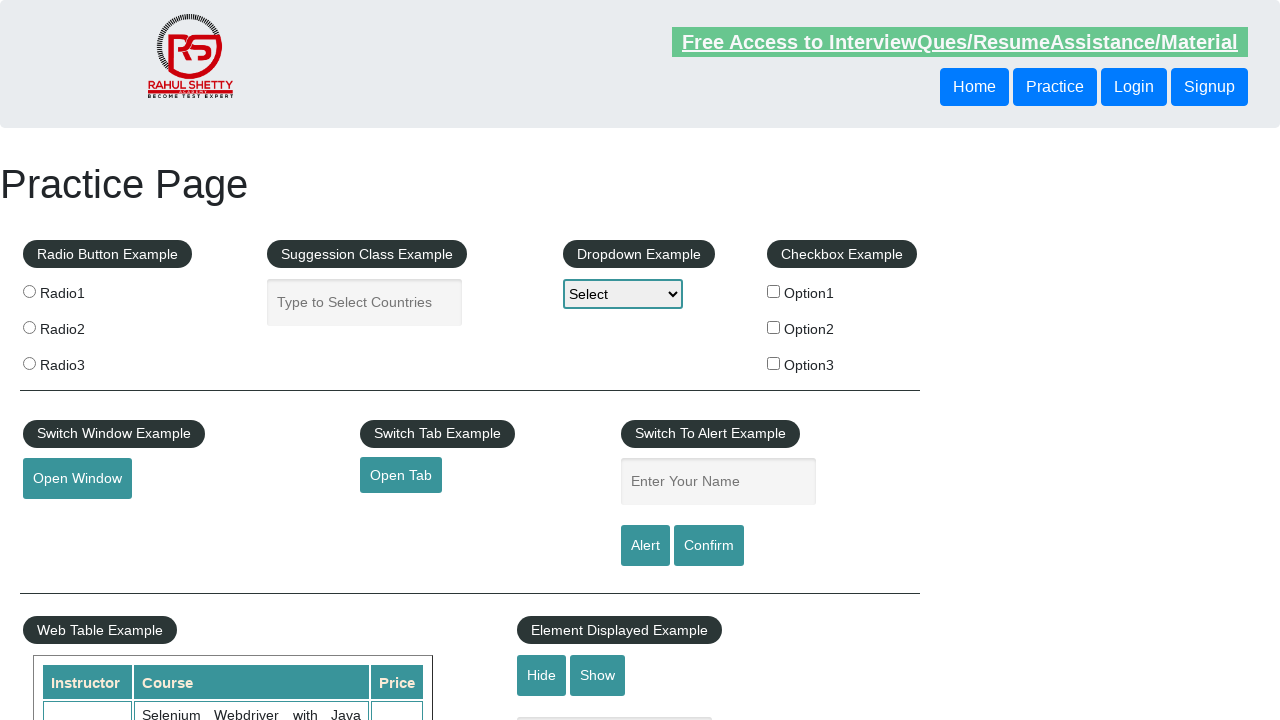

Filled name field with 'Tomek' on #name
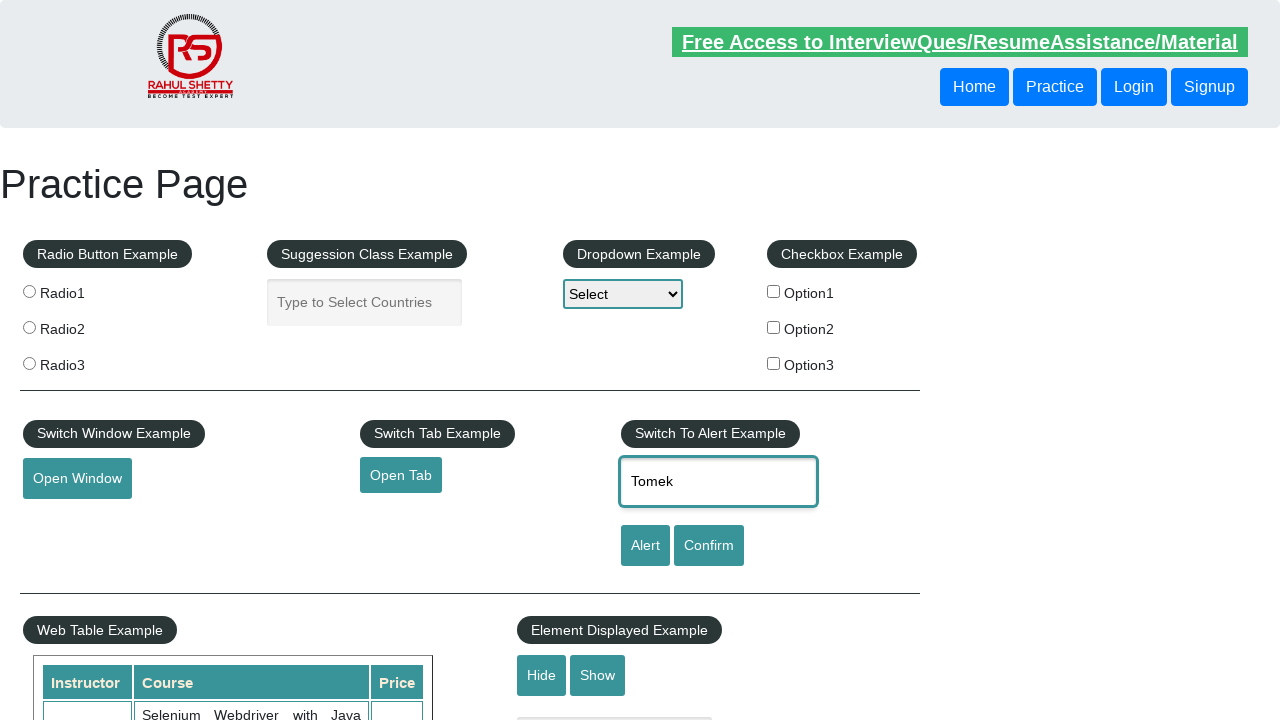

Clicked alert button to trigger alert dialog at (645, 546) on #alertbtn
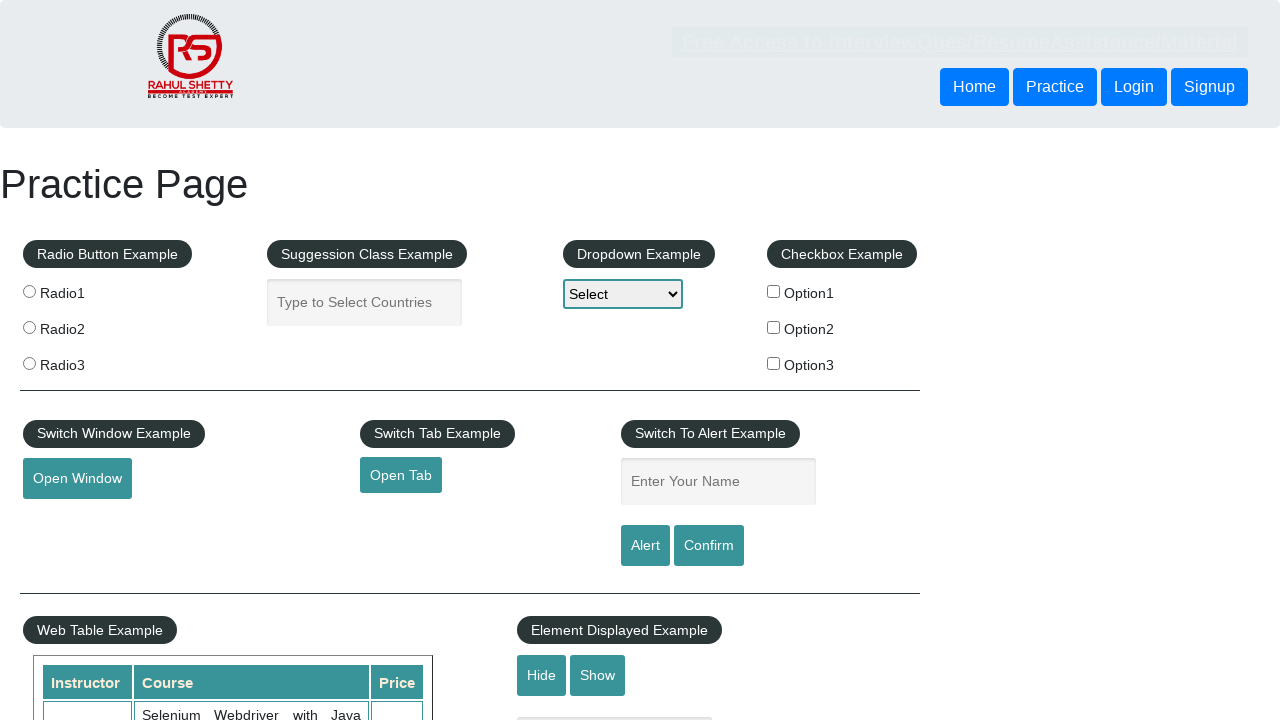

Alert dialog handler set up and accepted
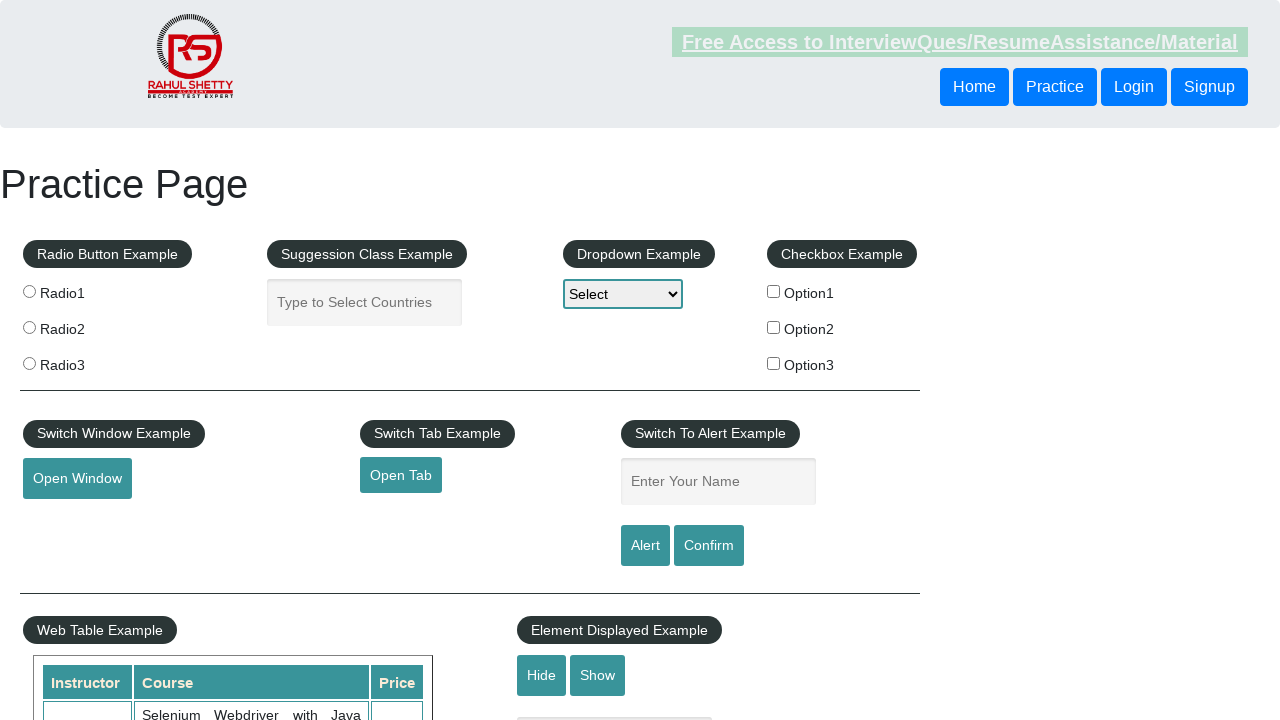

Clicked confirm button to trigger confirm dialog at (709, 546) on #confirmbtn
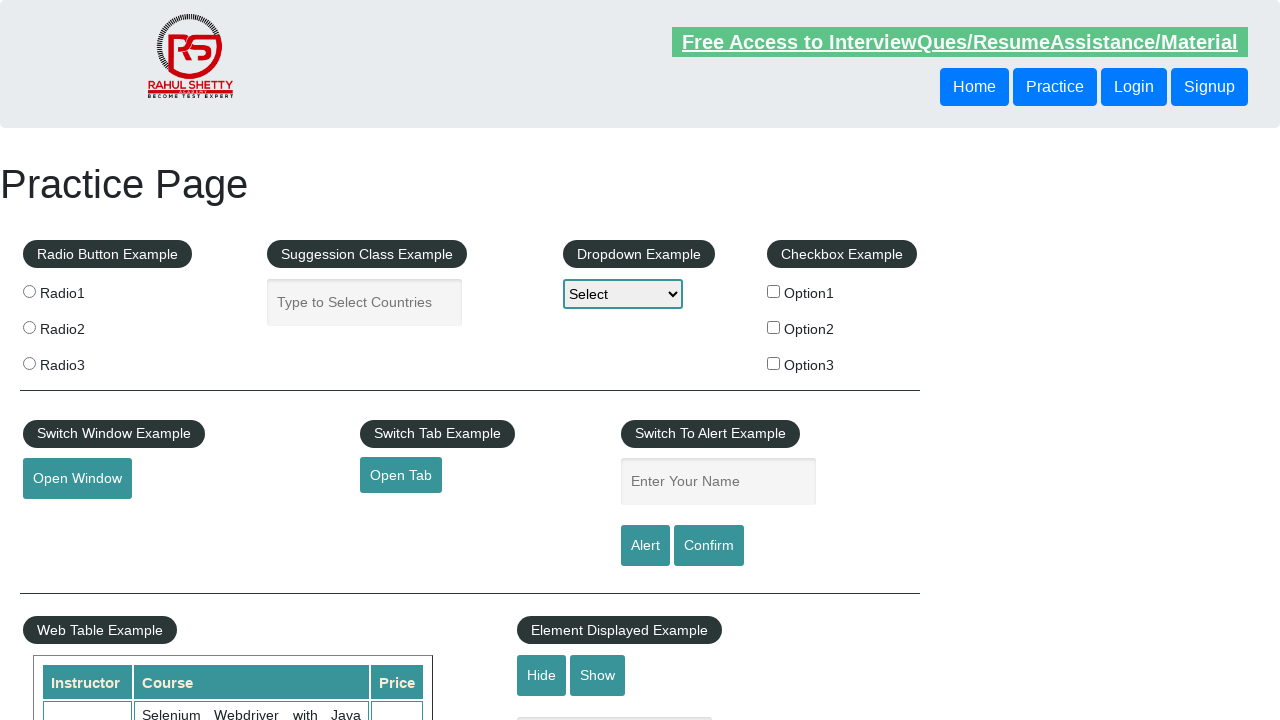

Confirm dialog handler set up and dismissed
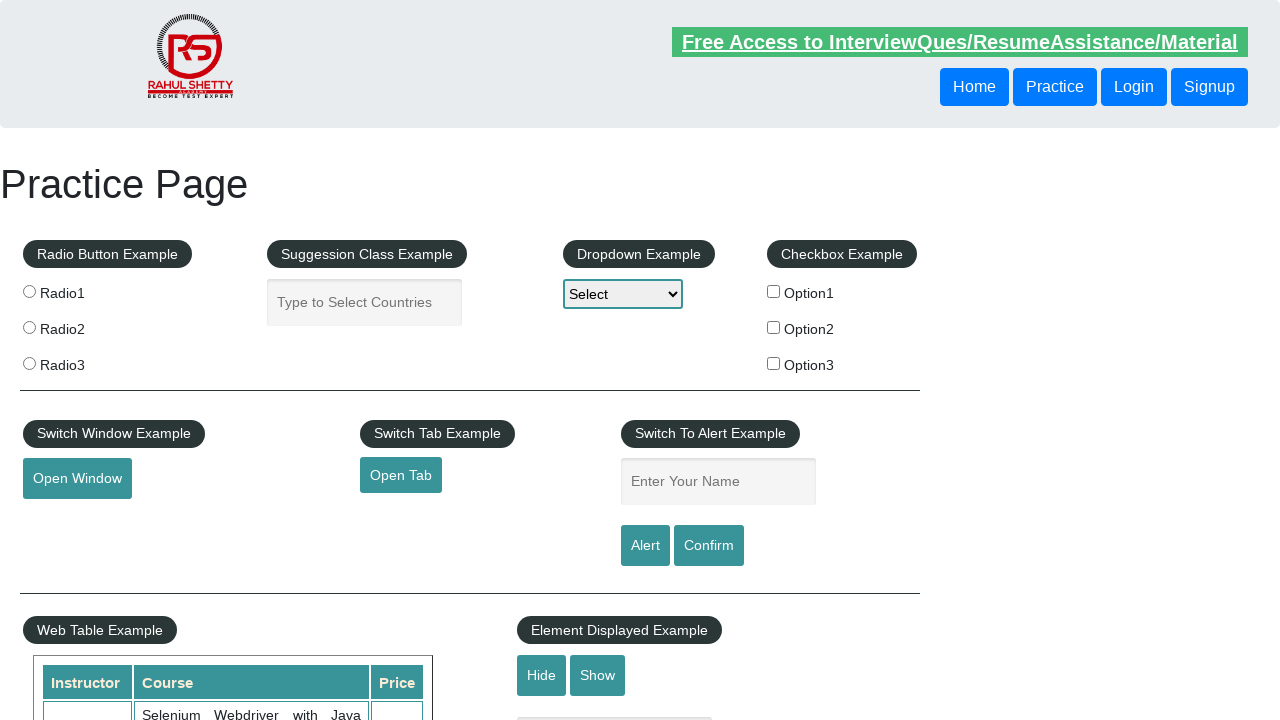

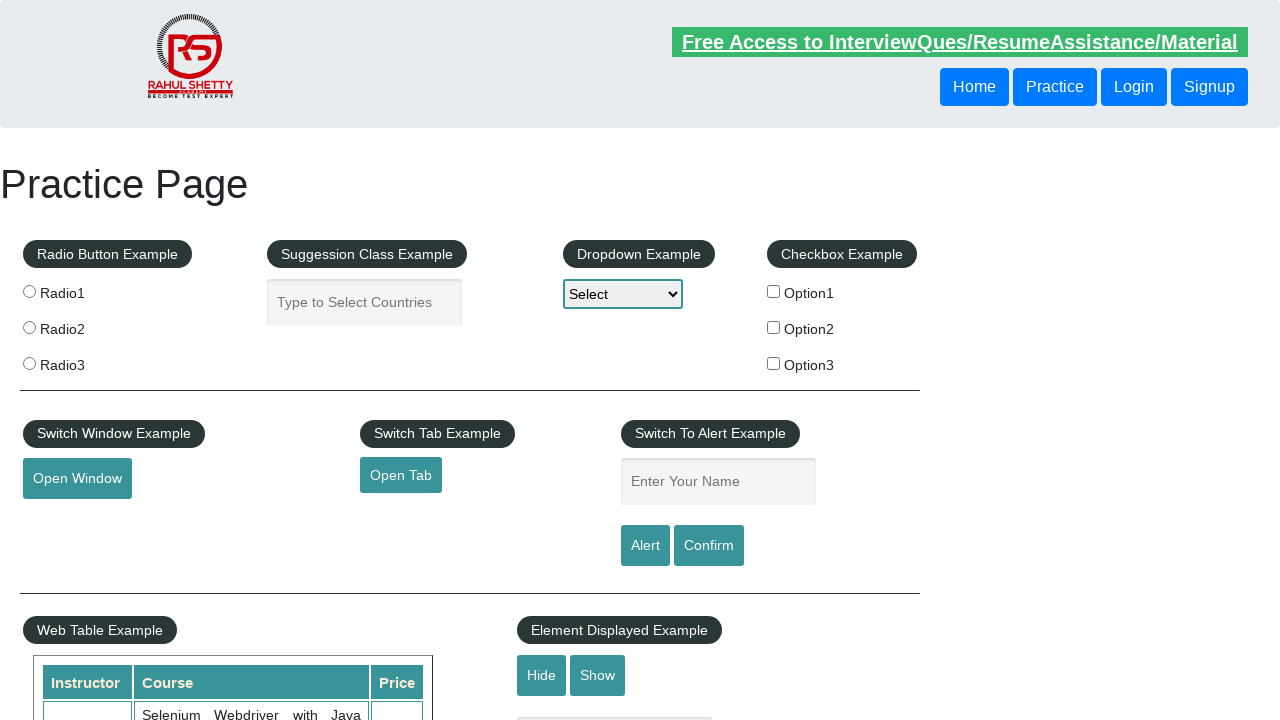